Tests radio button and checkbox interactions by selecting and unselecting various options on a sample form

Starting URL: https://artoftesting.com/samplesiteforselenium

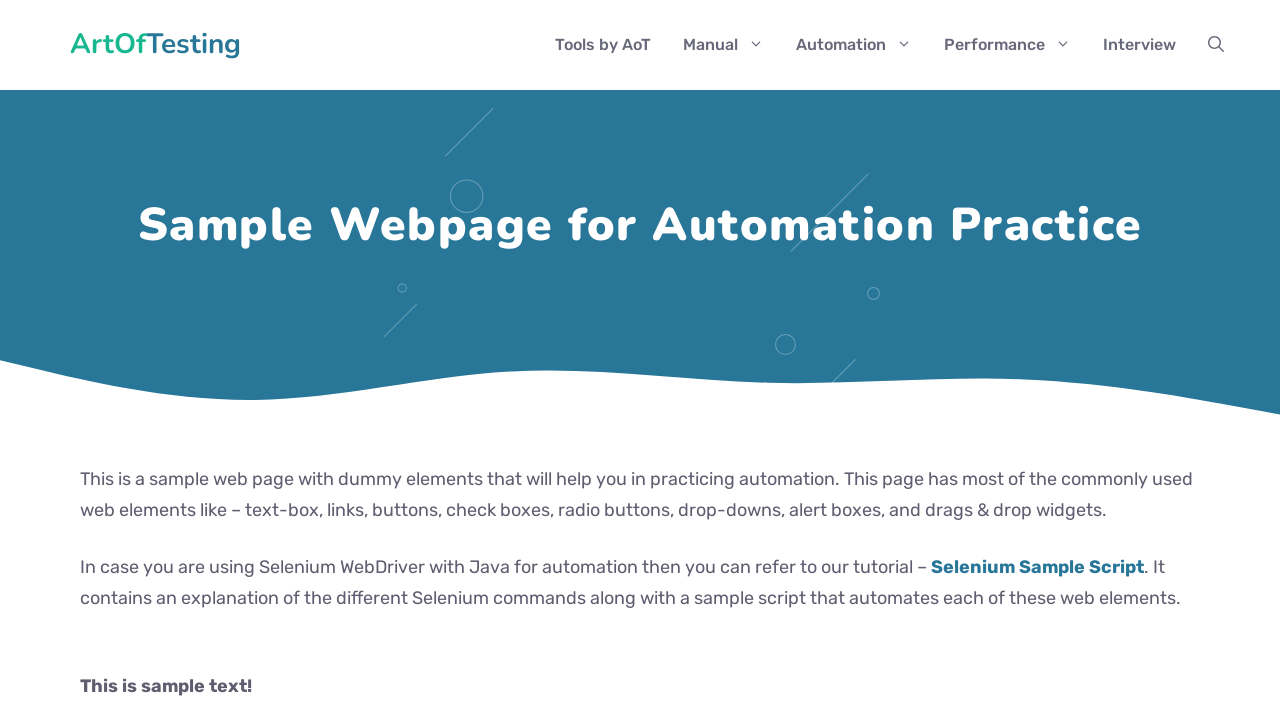

Selected female radio button at (86, 361) on input[type='radio'][value='female']
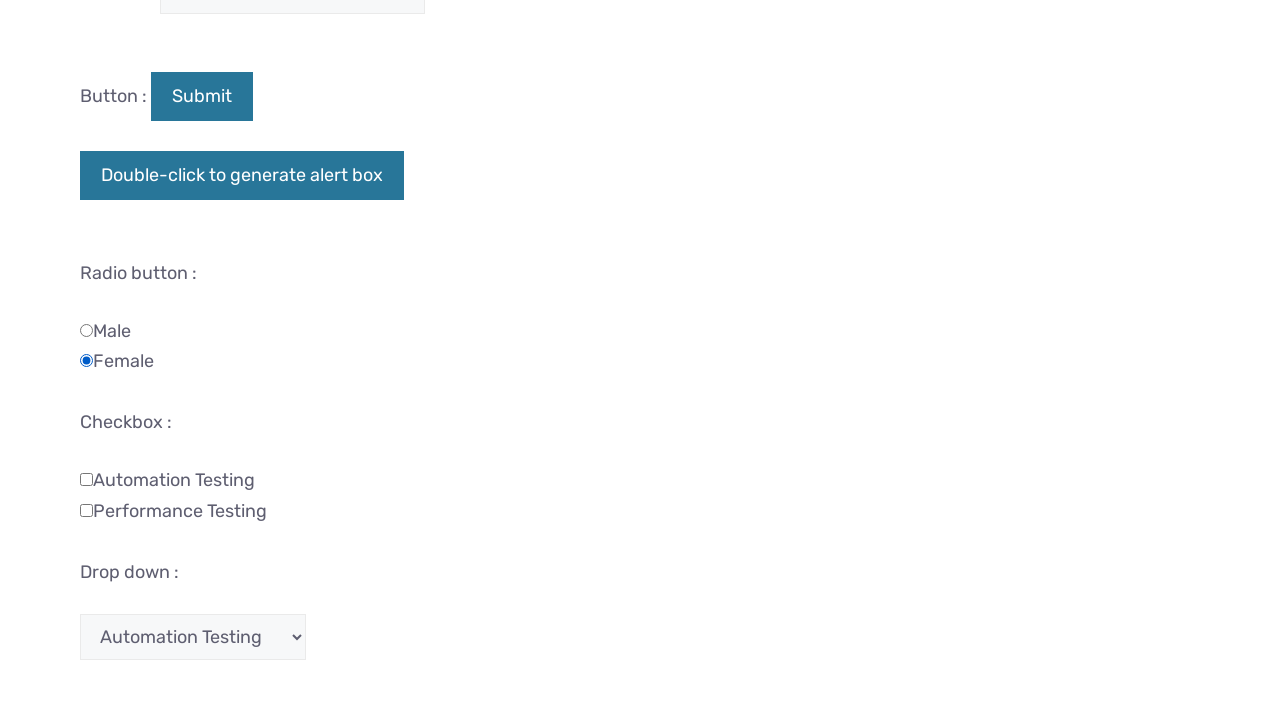

Selected male radio button at (86, 330) on input[type='radio'][value='male']
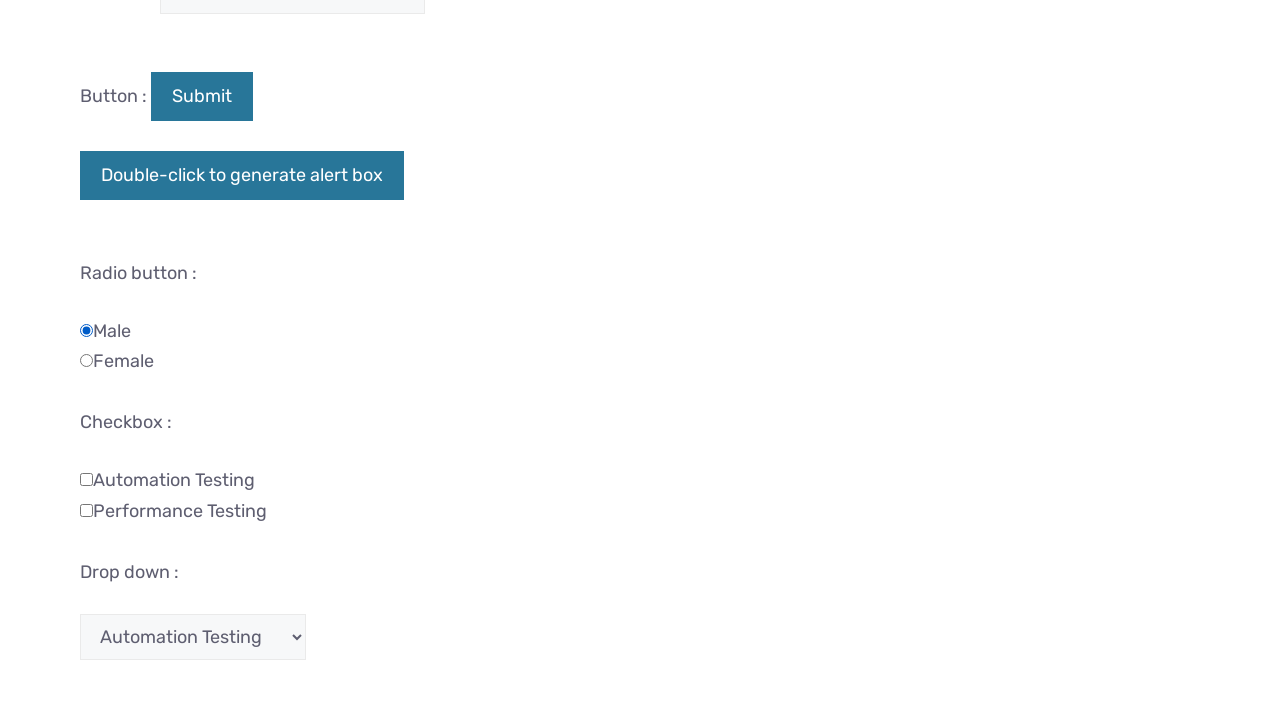

Selected Automation checkbox at (86, 479) on input[type='checkbox'][value='Automation']
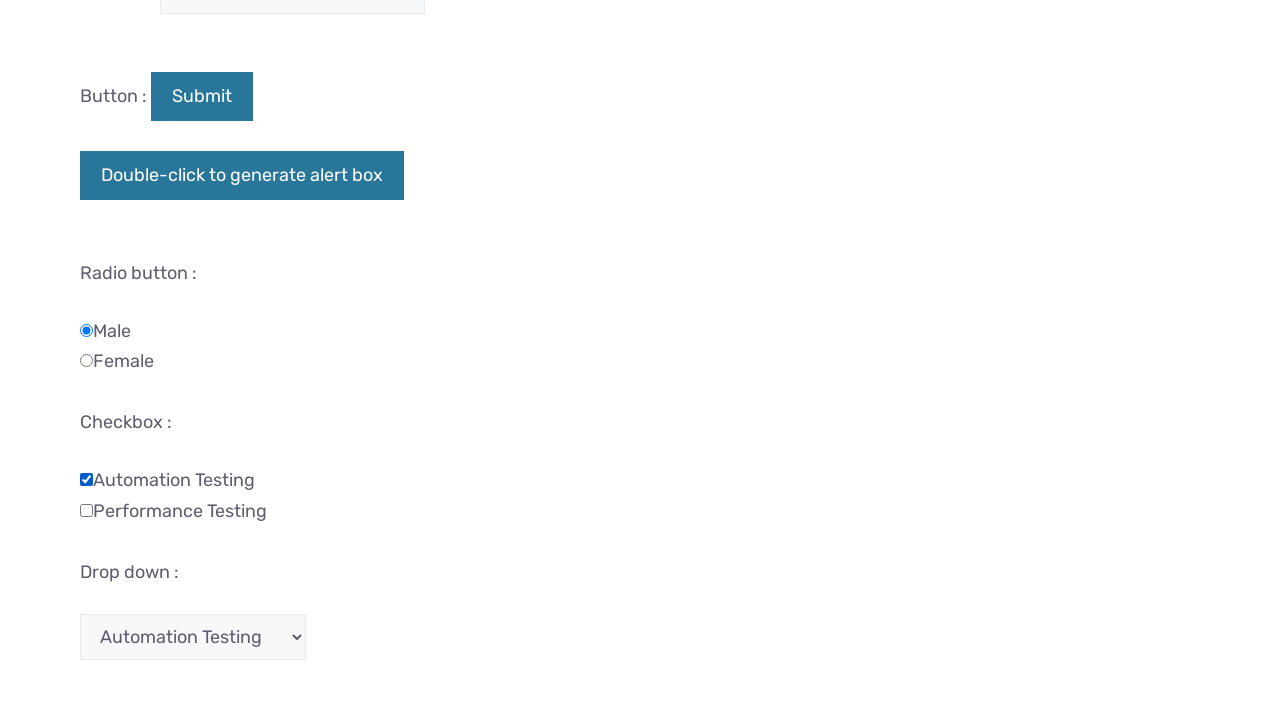

Selected Performance checkbox at (86, 510) on input[type='checkbox'][value='Performance']
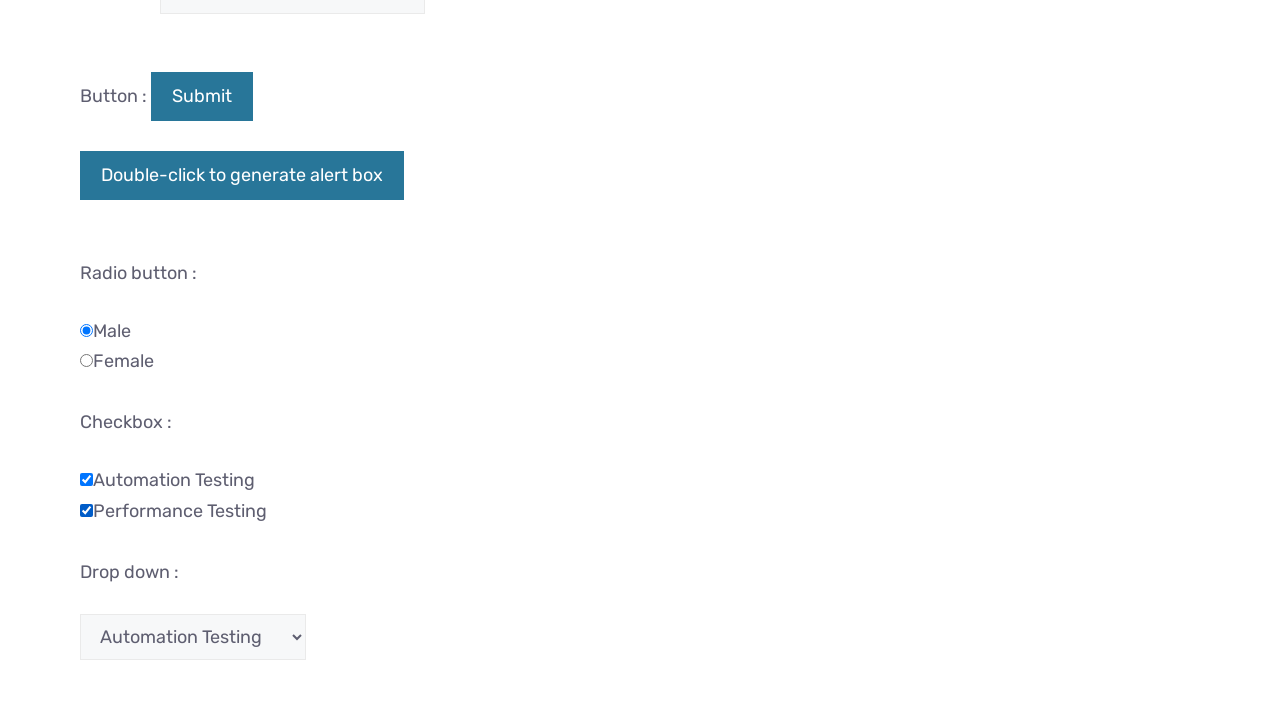

Unselected Automation checkbox at (86, 479) on input[type='checkbox'][value='Automation']
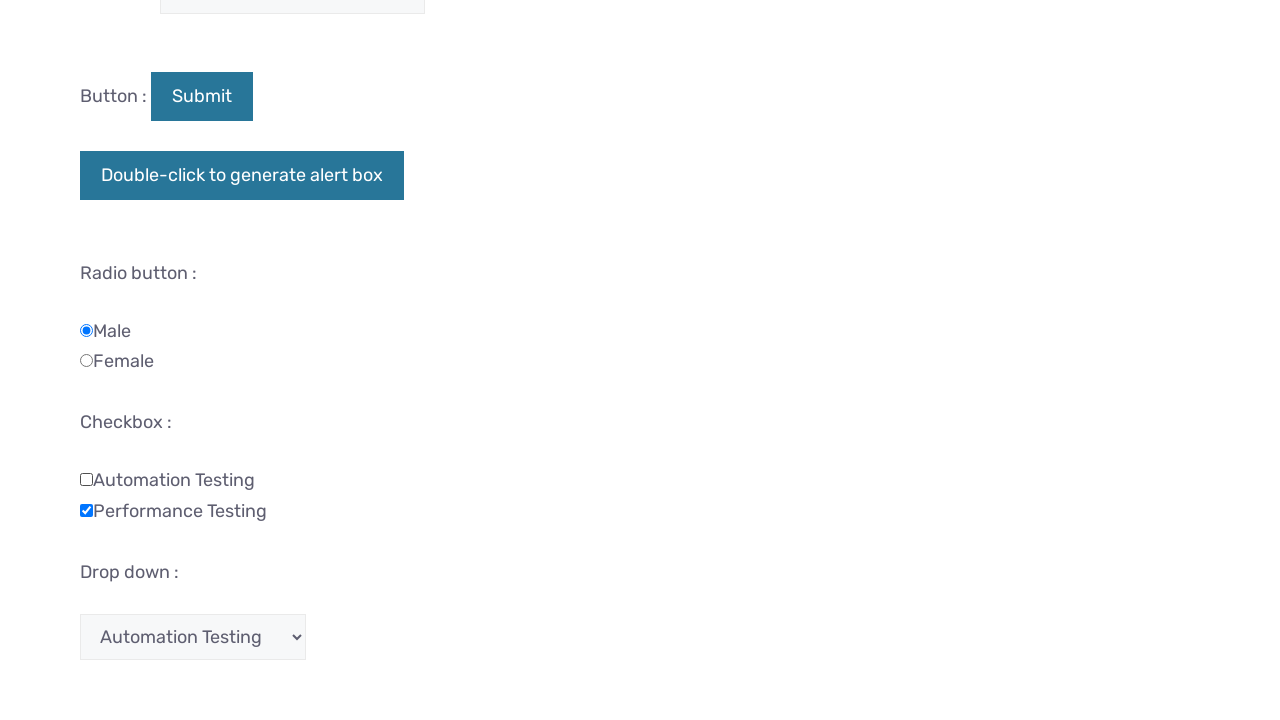

Unselected Performance checkbox at (86, 510) on input[type='checkbox'][value='Performance']
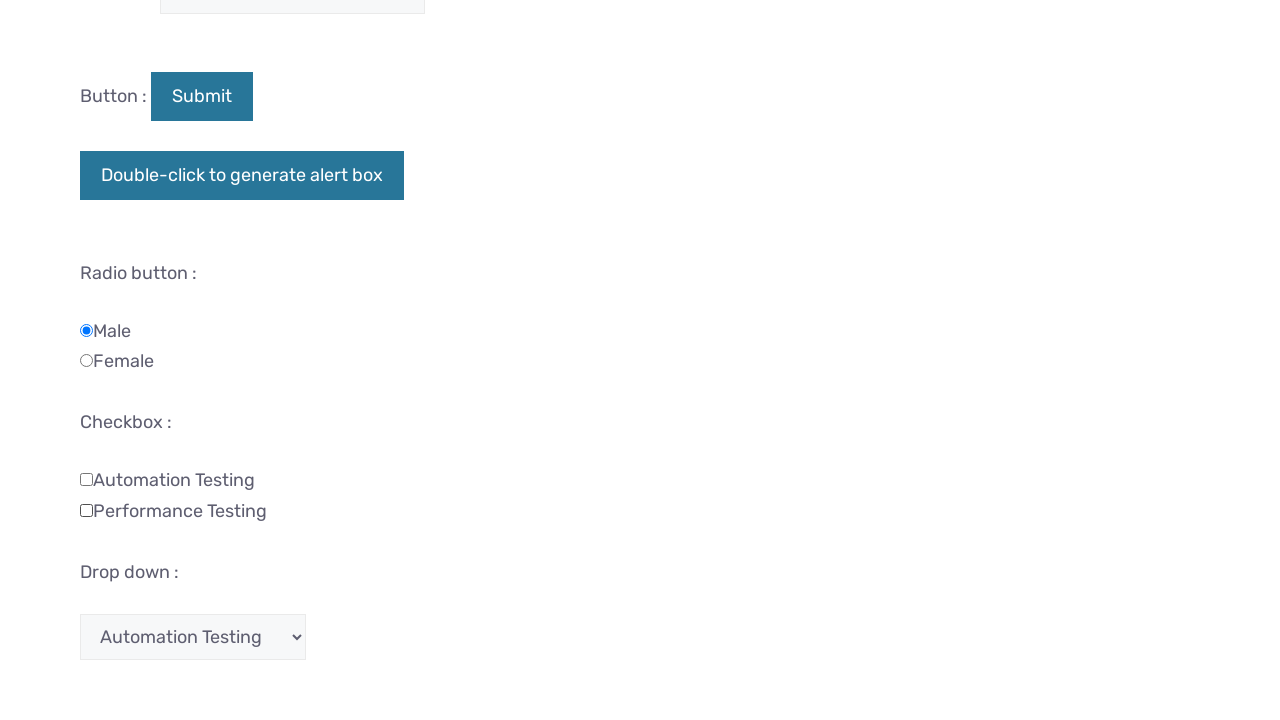

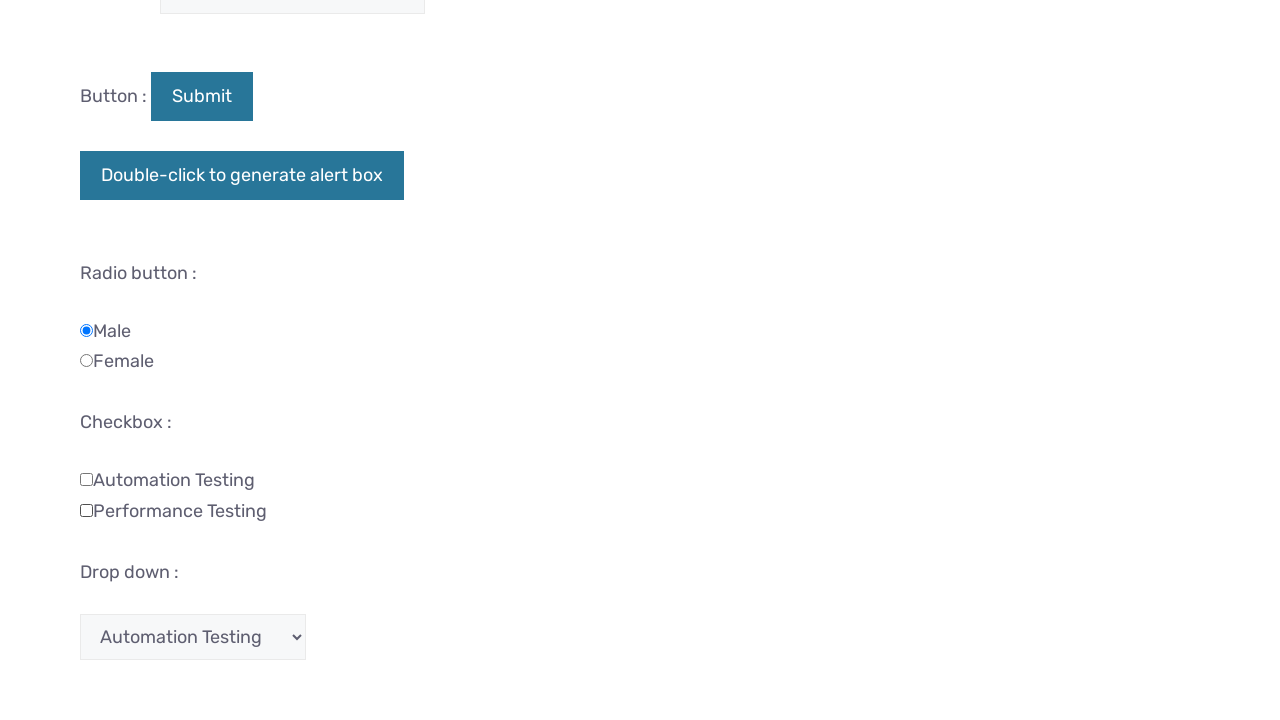